Tests JavaScript alert functionality by clicking the alert button, accepting it, and verifying the success message

Starting URL: http://practice.cydeo.com/javascript_alerts

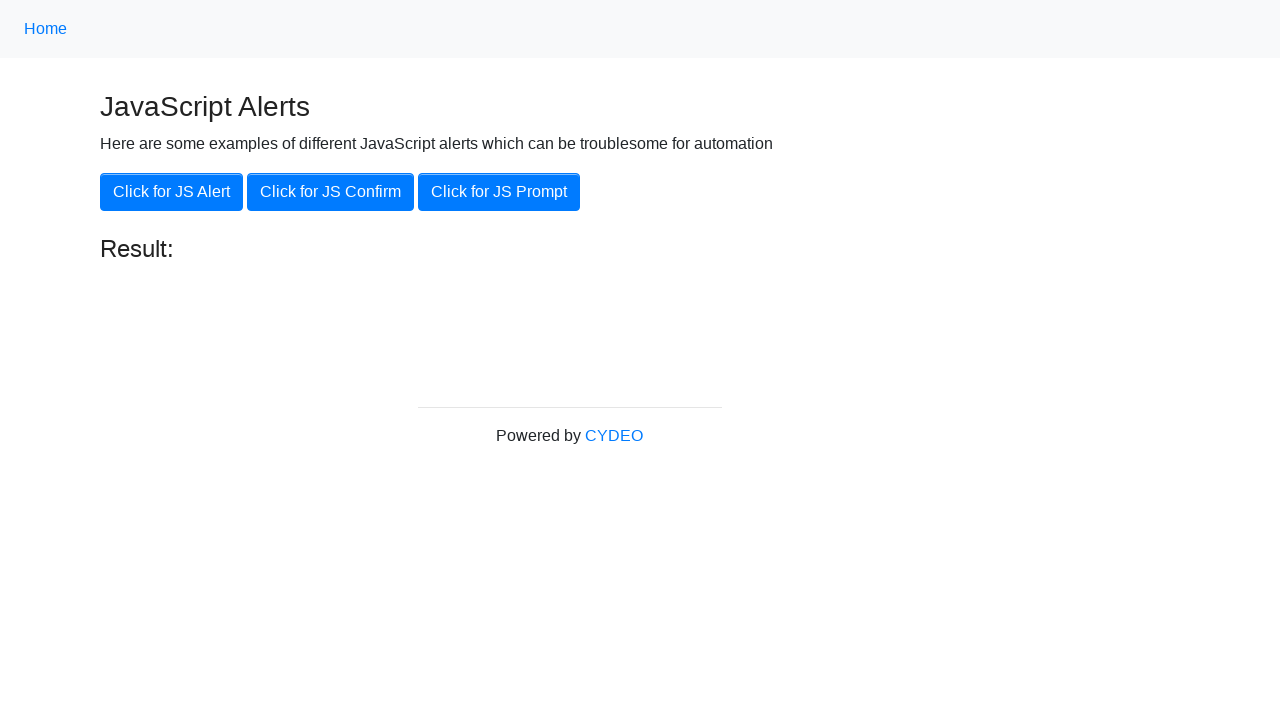

Clicked the JS Alert button at (172, 192) on button[onclick='jsAlert()']
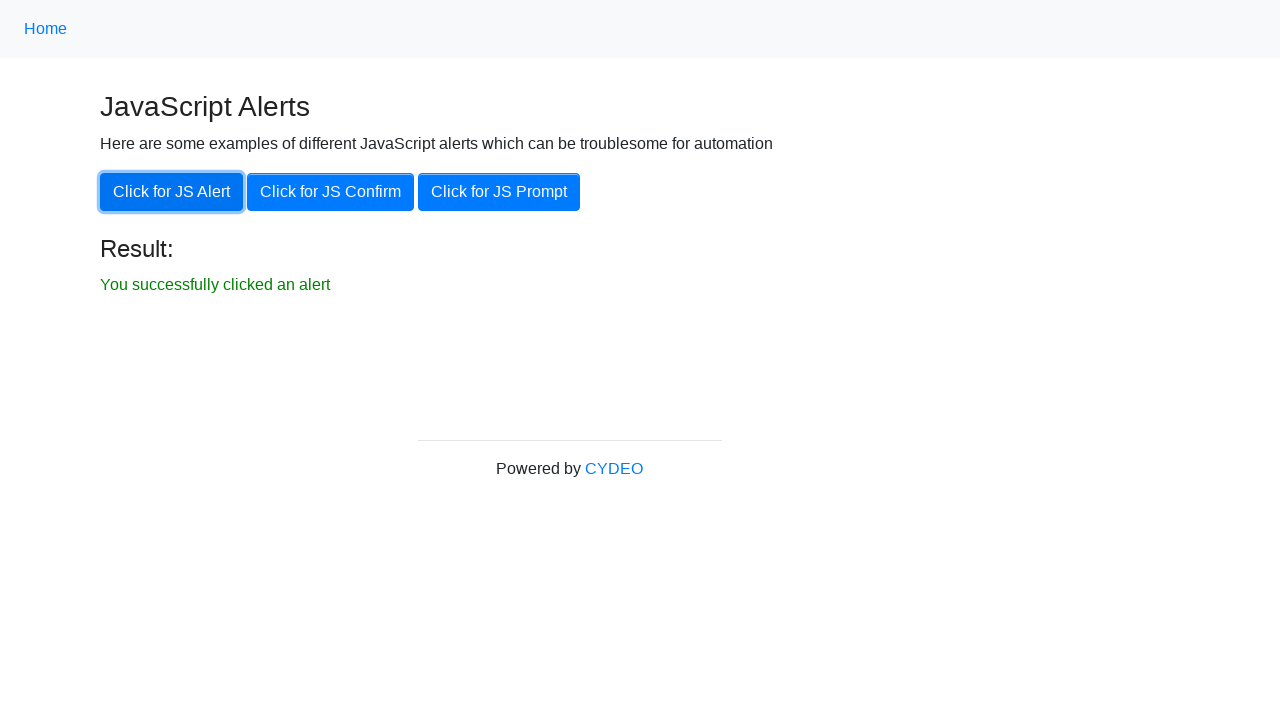

Set up dialog handler to accept alert
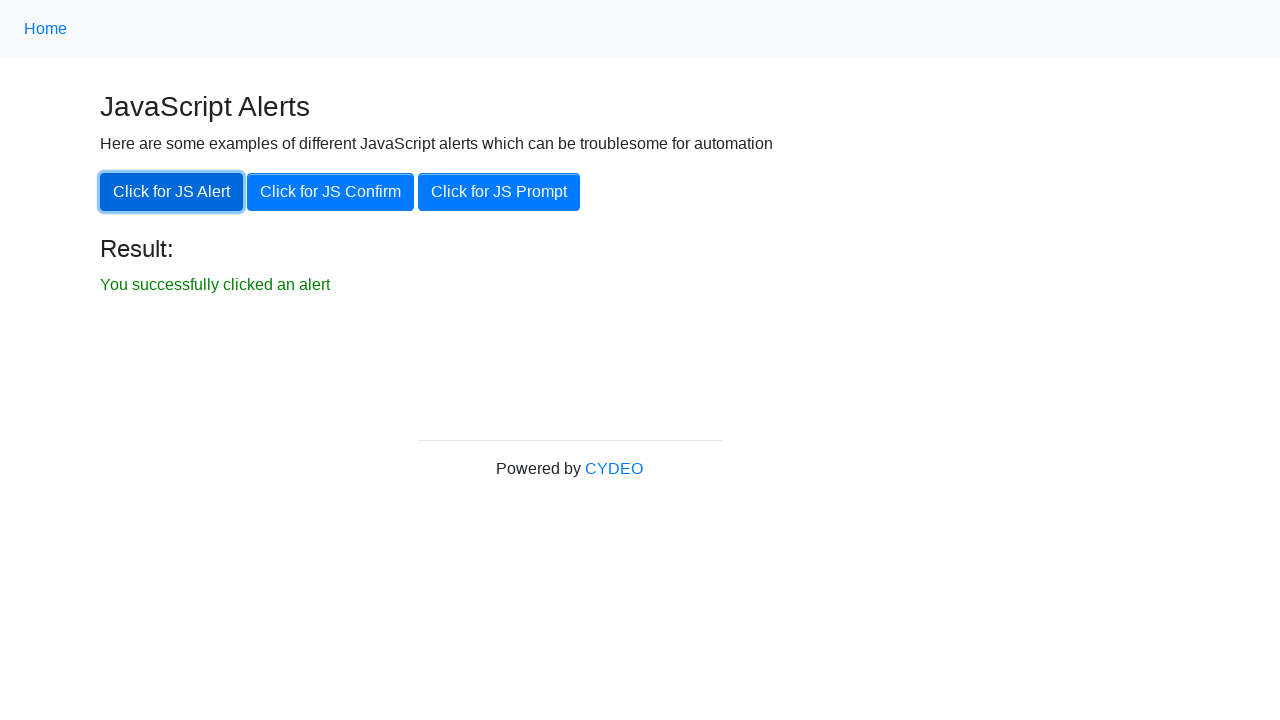

Verified success message 'You successfully clicked an alert' is displayed
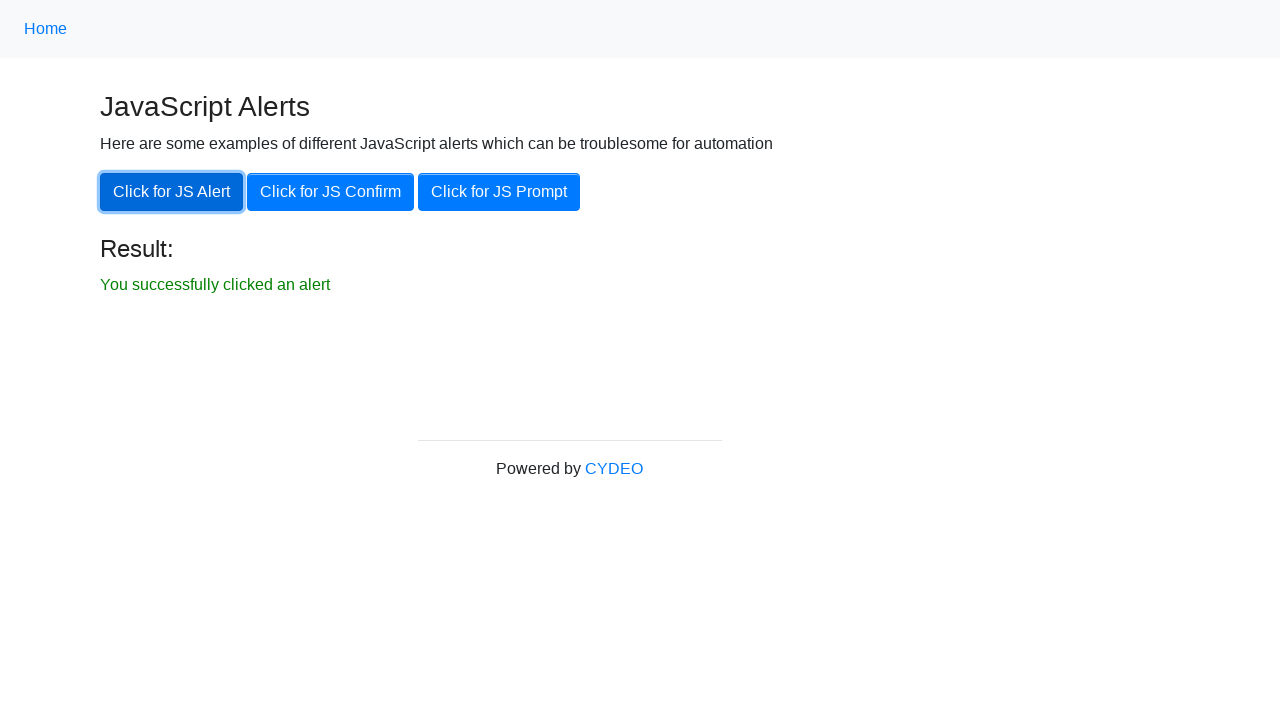

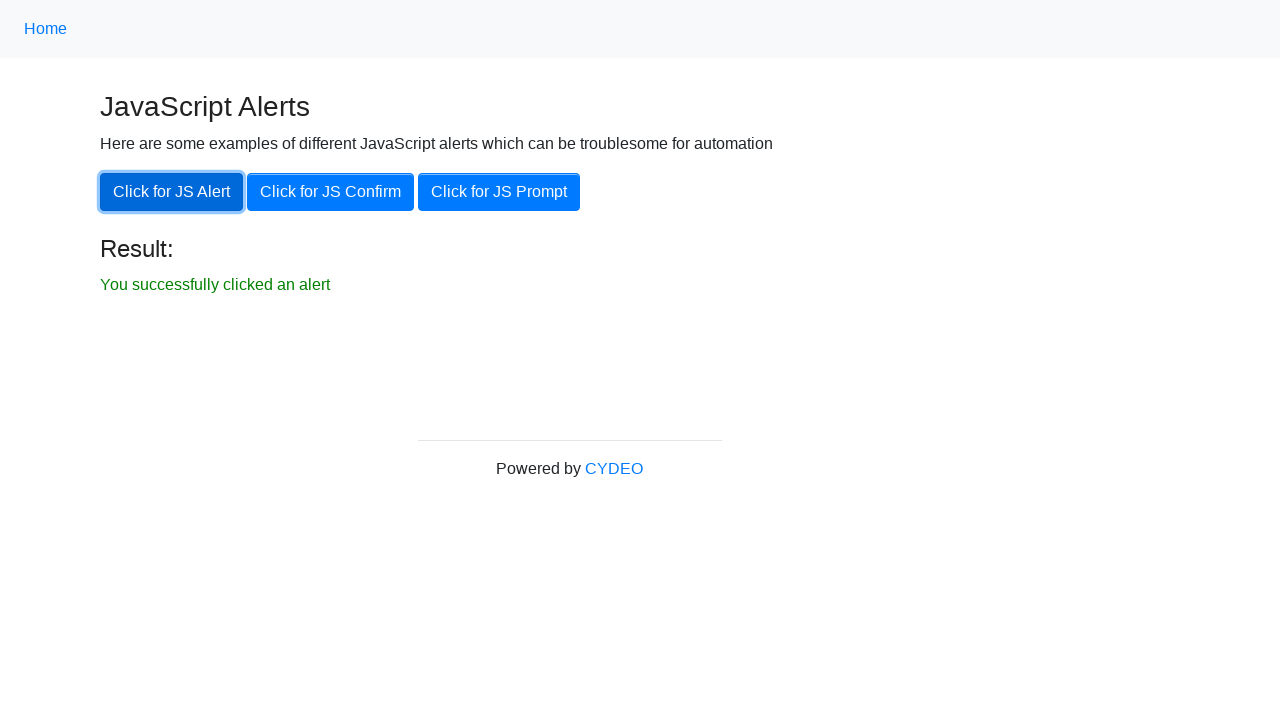